Selects 'Option1' from the dropdown menu

Starting URL: https://rahulshettyacademy.com/AutomationPractice/

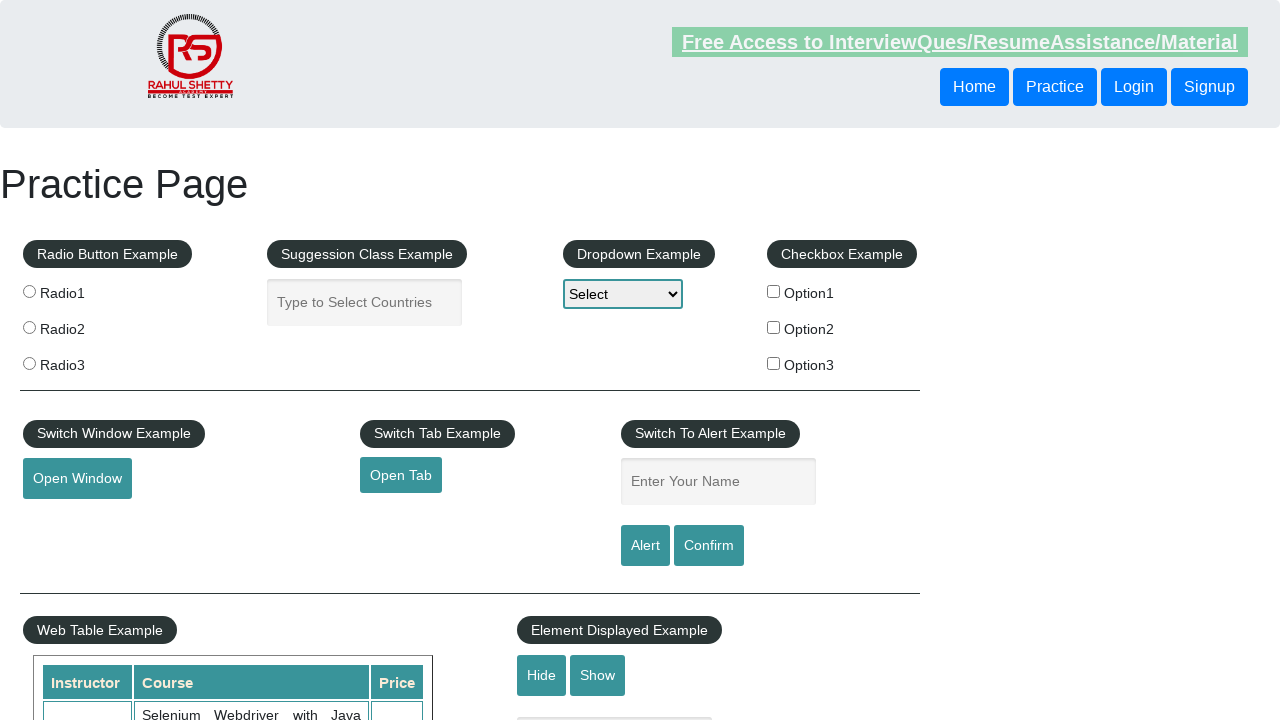

Selected 'Option1' from the dropdown menu on #dropdown-class-example
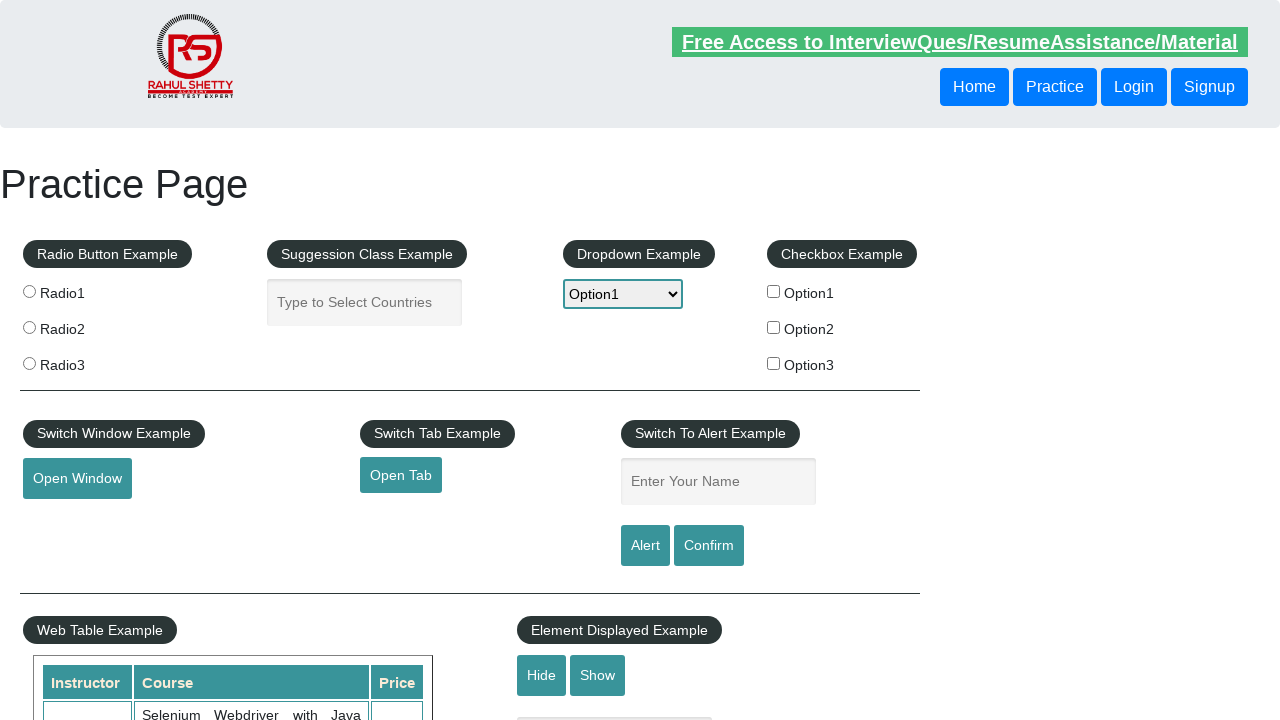

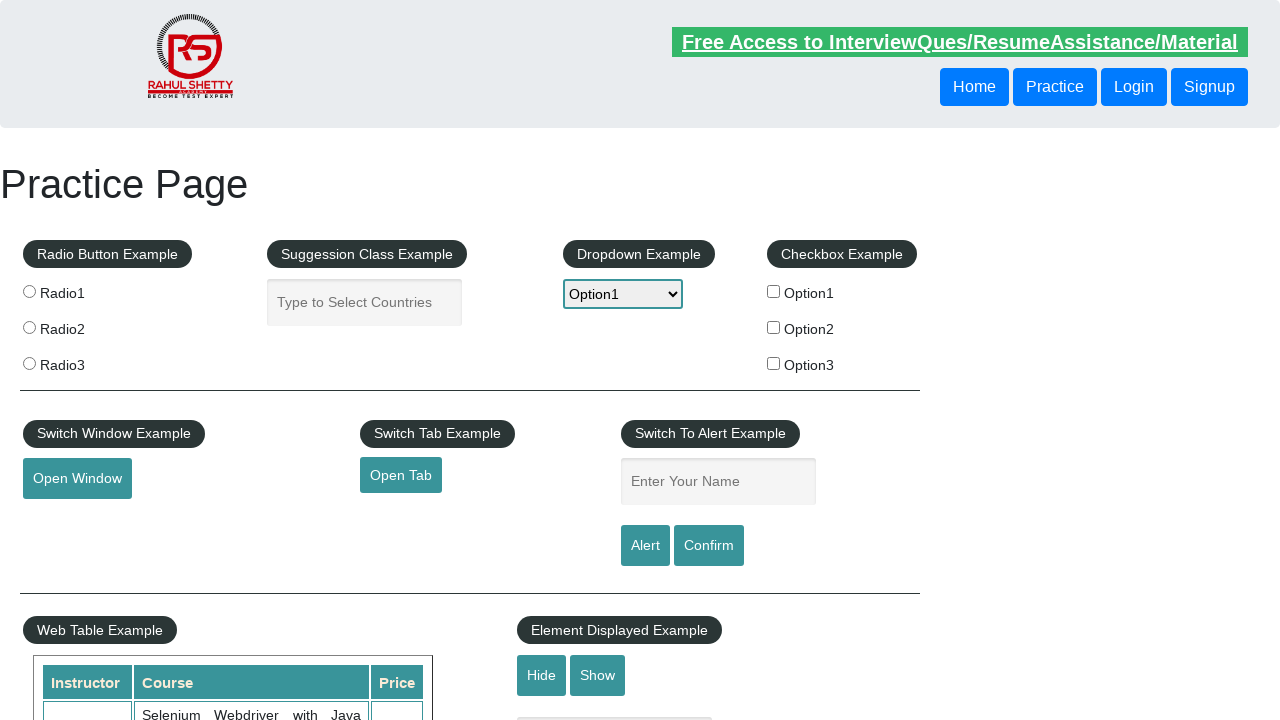